Tests element identification on a dashboard page by clicking a sidebar button, verifying tab count, selecting multiple checkboxes in a table, and submitting a resolution center form with email and message.

Starting URL: https://www.leafground.com/dashboard.xhtml

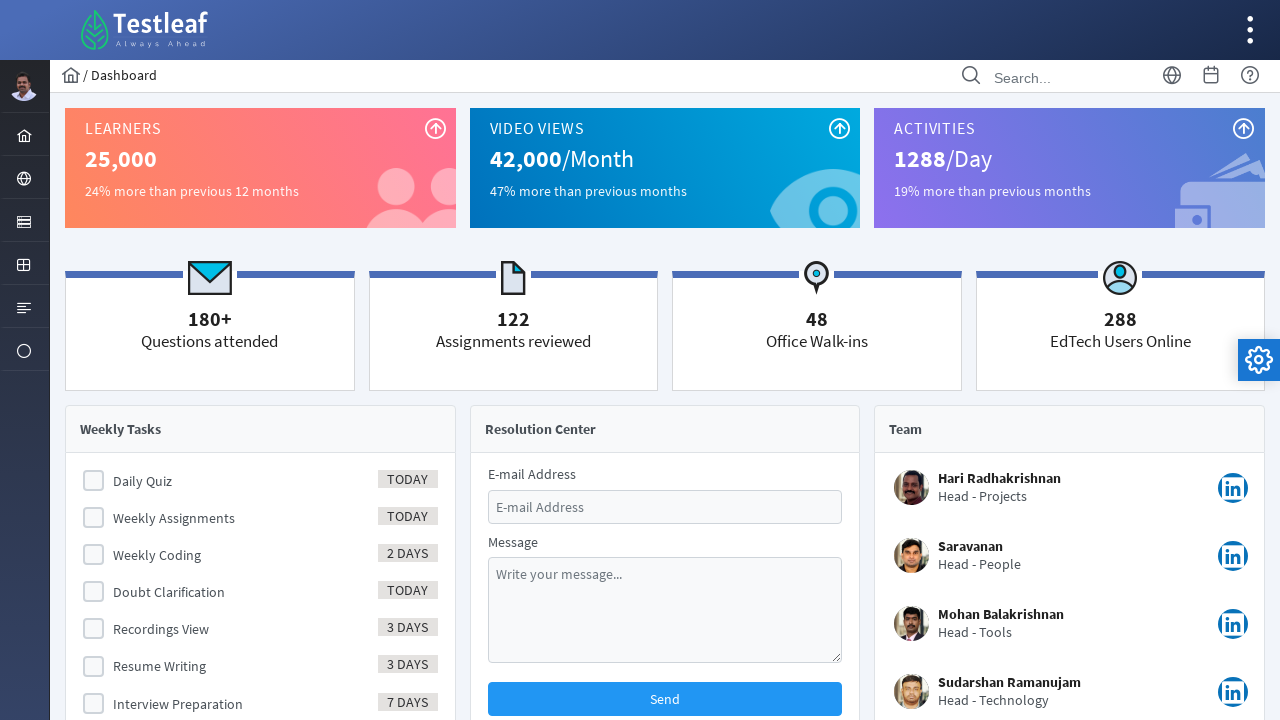

Clicked three dots button to open right sidebar at (1250, 30) on #right-sidebar-button
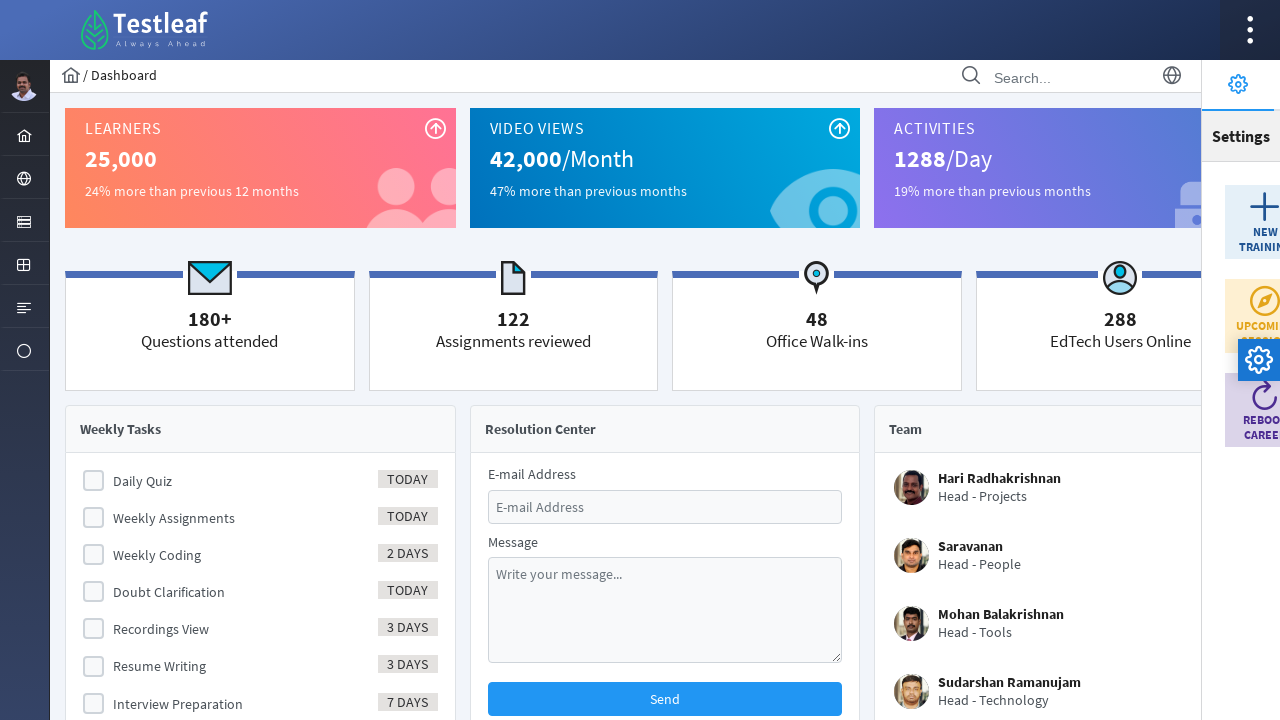

Verified 3 tabs present in tablist
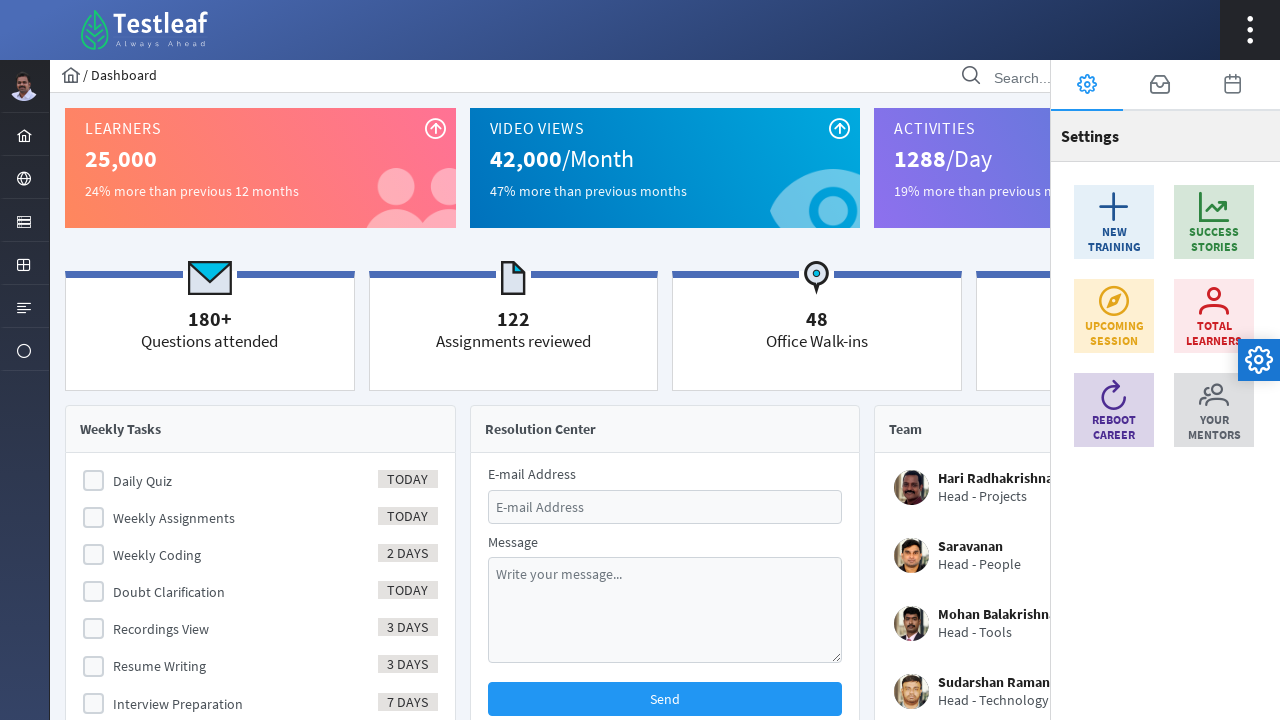

Clicked three dots button to close right sidebar at (1250, 30) on #right-sidebar-button
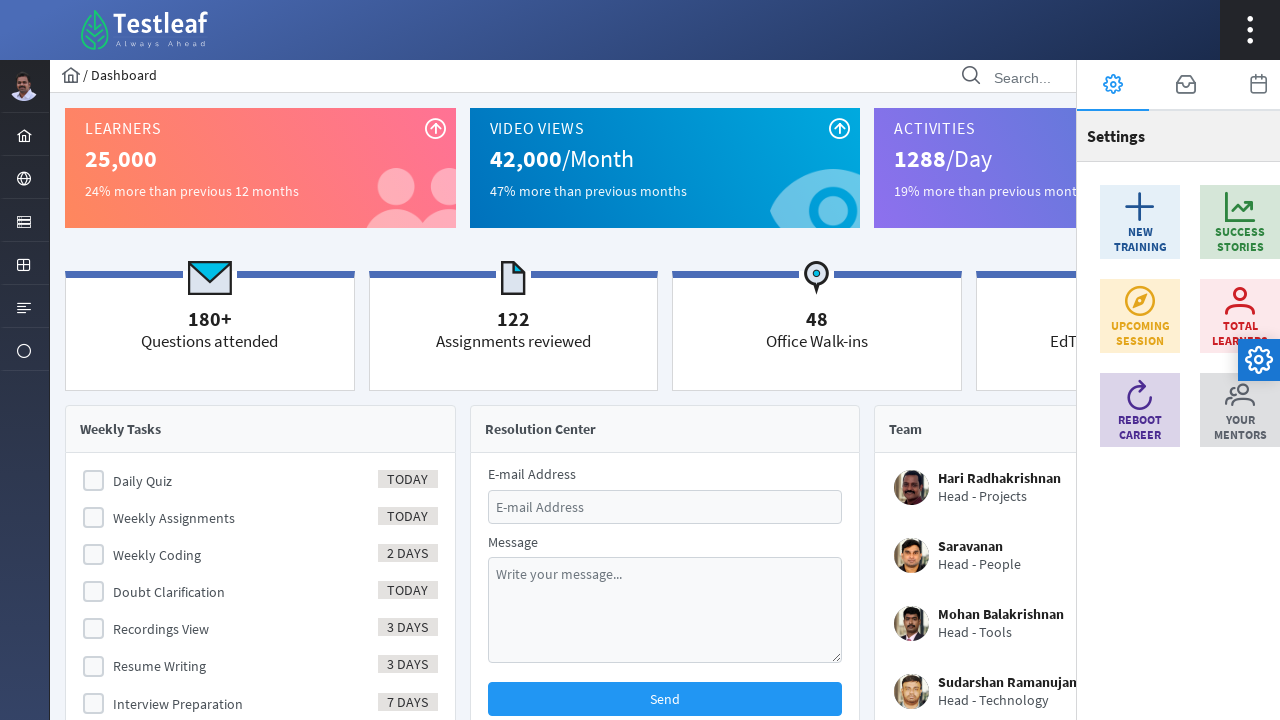

Found 7 checkboxes in weekly tasks table
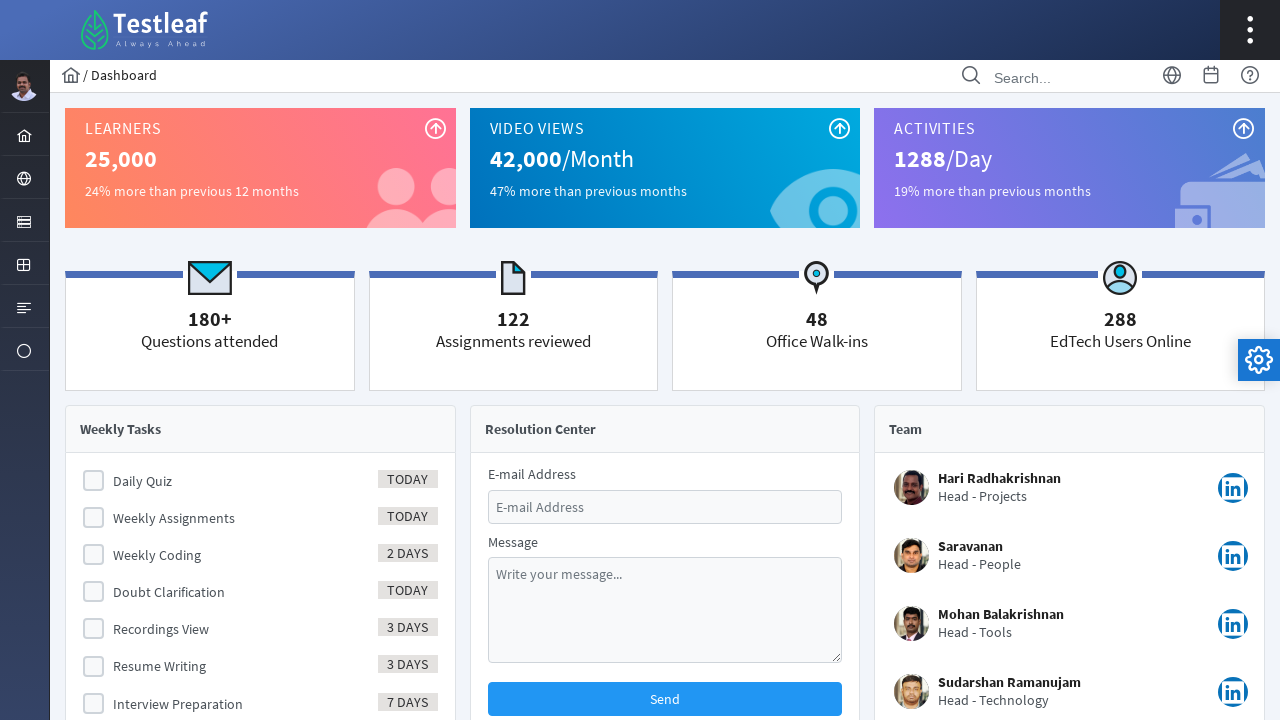

Selected checkbox 1 in weekly tasks table at (94, 481) on (//div[contains(@class,'weekly-tasks')]//ul/li/div[not(text())])[1]
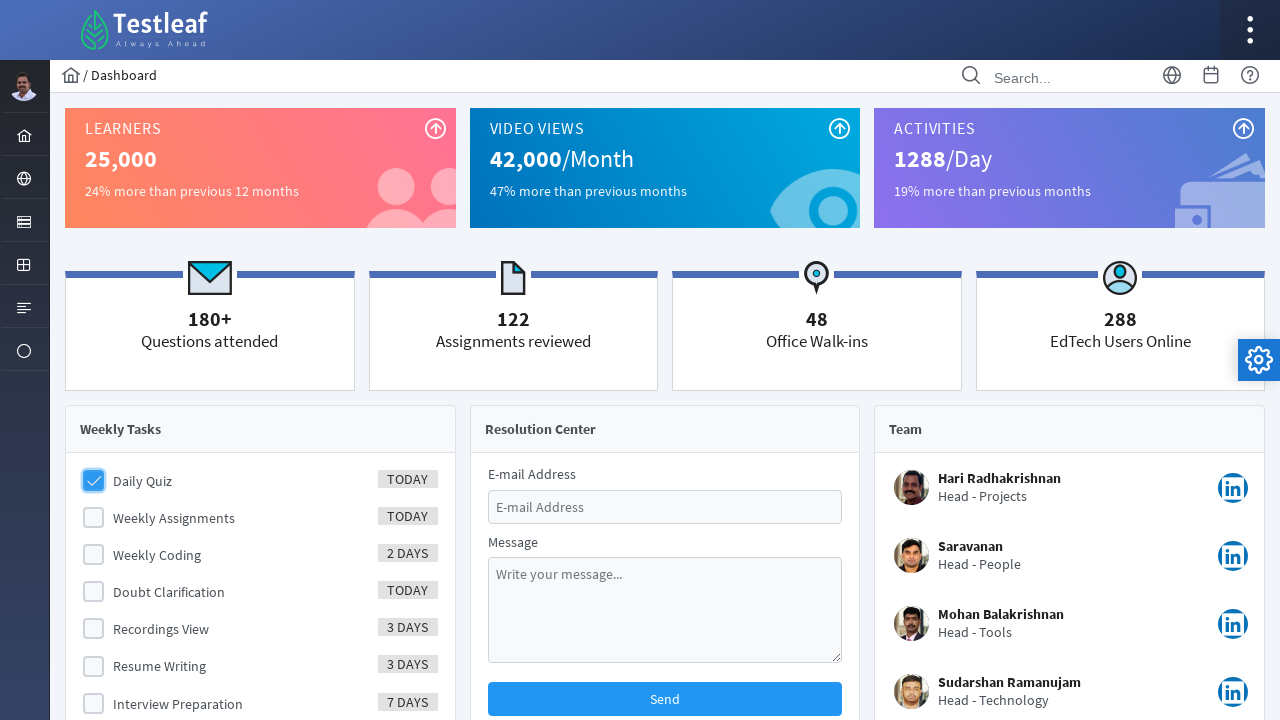

Selected checkbox 2 in weekly tasks table at (94, 518) on (//div[contains(@class,'weekly-tasks')]//ul/li/div[not(text())])[2]
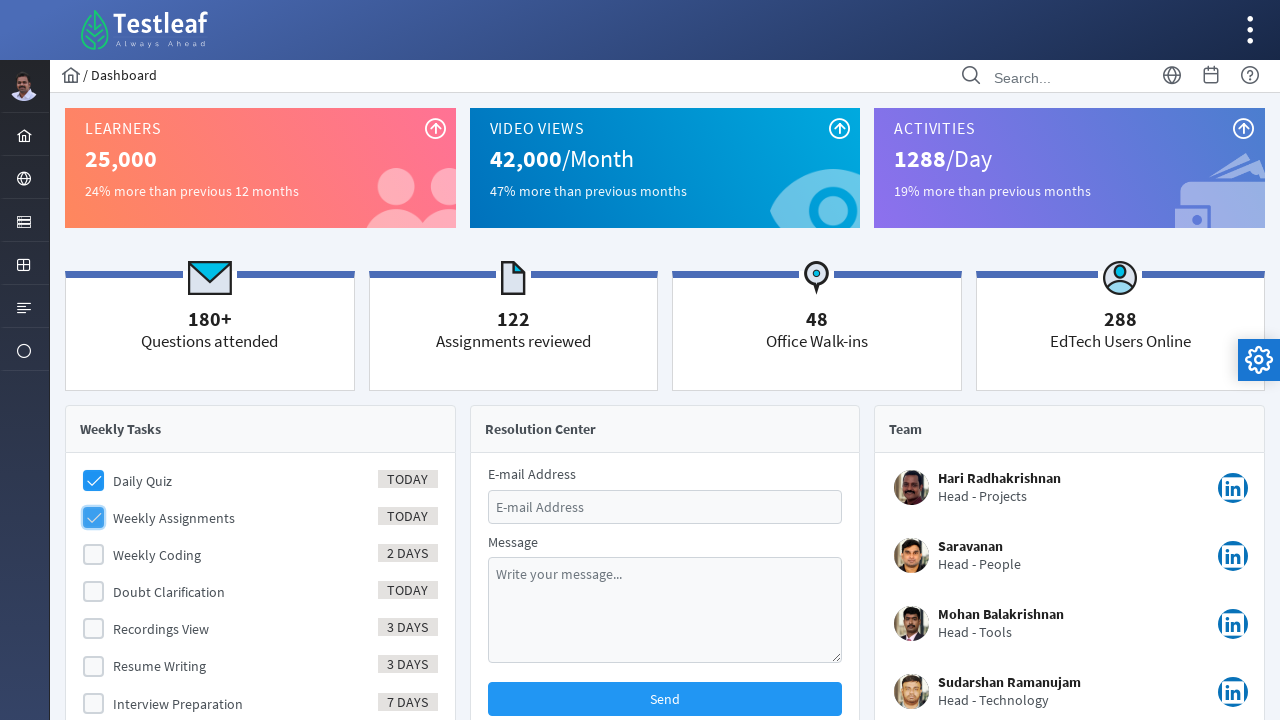

Selected checkbox 3 in weekly tasks table at (94, 555) on (//div[contains(@class,'weekly-tasks')]//ul/li/div[not(text())])[3]
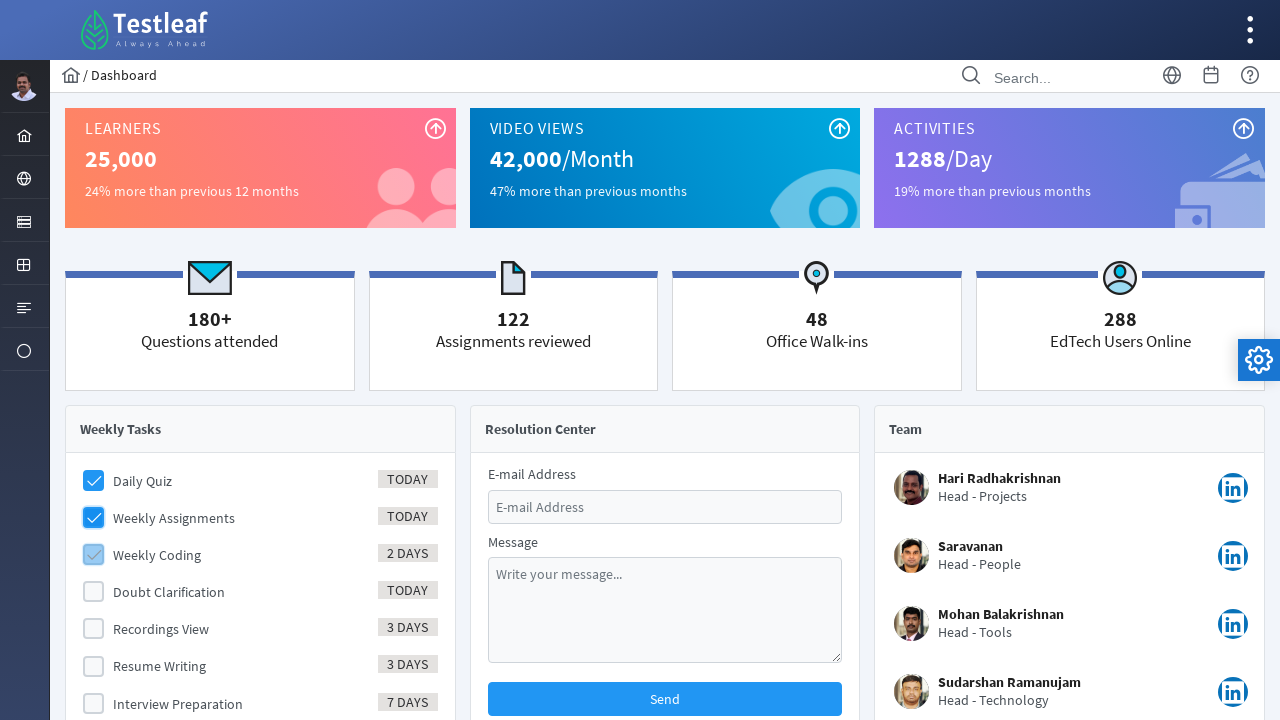

Selected checkbox 4 in weekly tasks table at (94, 592) on (//div[contains(@class,'weekly-tasks')]//ul/li/div[not(text())])[4]
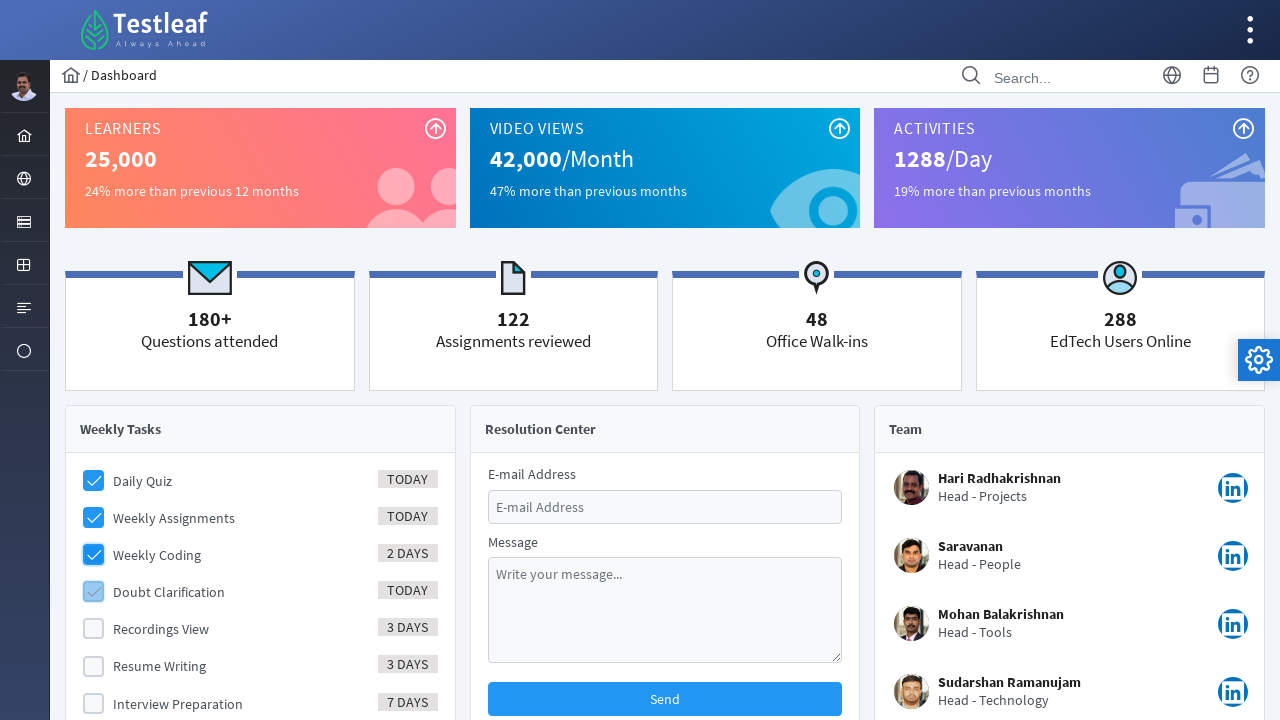

Selected checkbox 5 in weekly tasks table at (94, 629) on (//div[contains(@class,'weekly-tasks')]//ul/li/div[not(text())])[5]
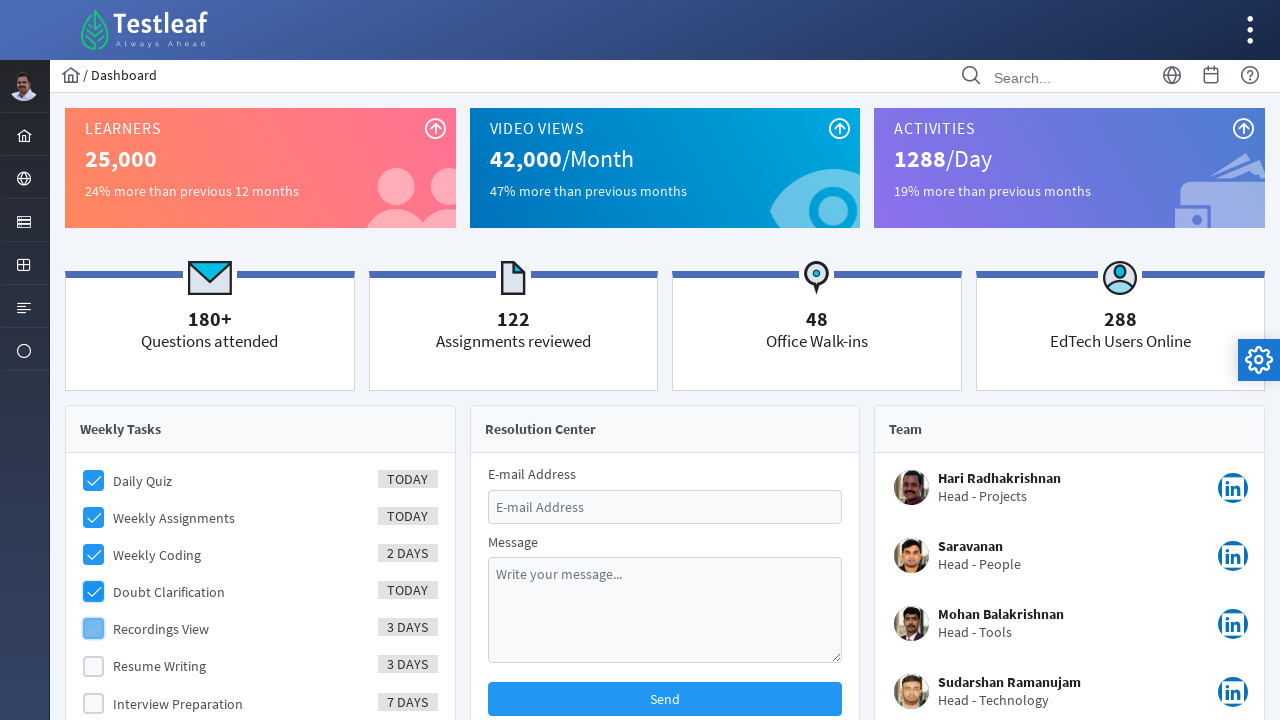

Selected checkbox 6 in weekly tasks table at (94, 666) on (//div[contains(@class,'weekly-tasks')]//ul/li/div[not(text())])[6]
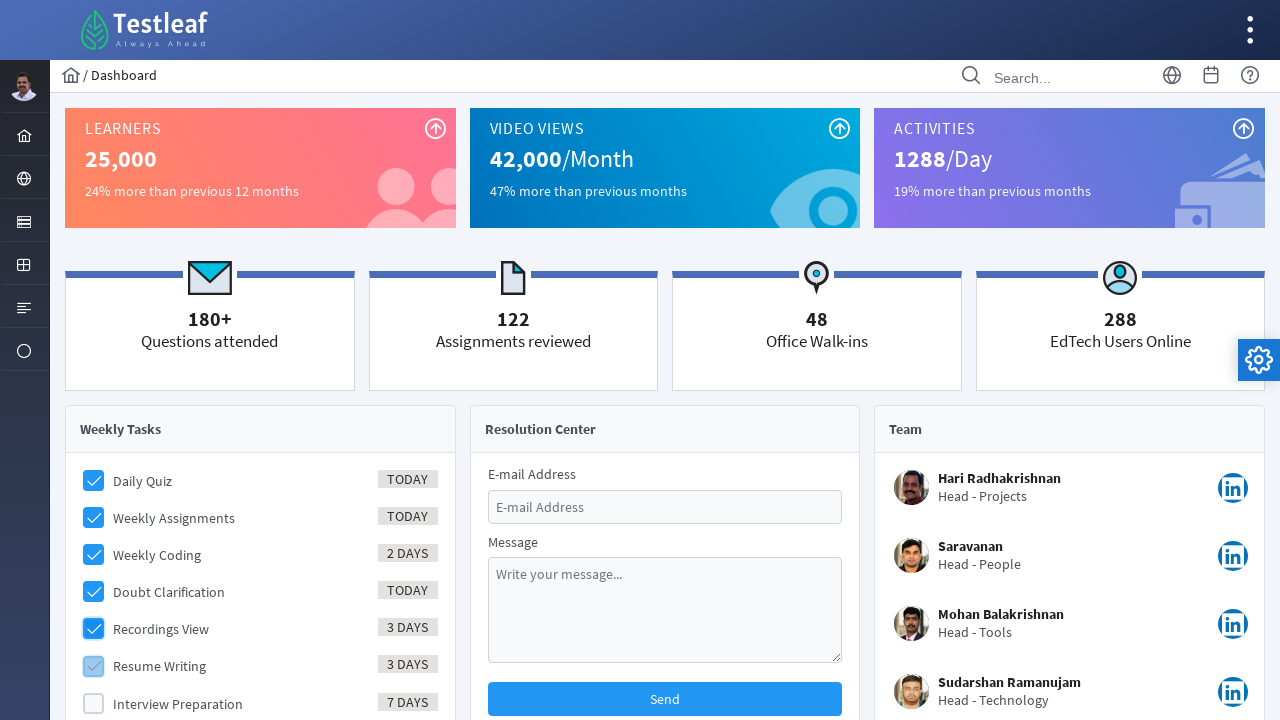

Selected checkbox 7 in weekly tasks table at (94, 703) on (//div[contains(@class,'weekly-tasks')]//ul/li/div[not(text())])[7]
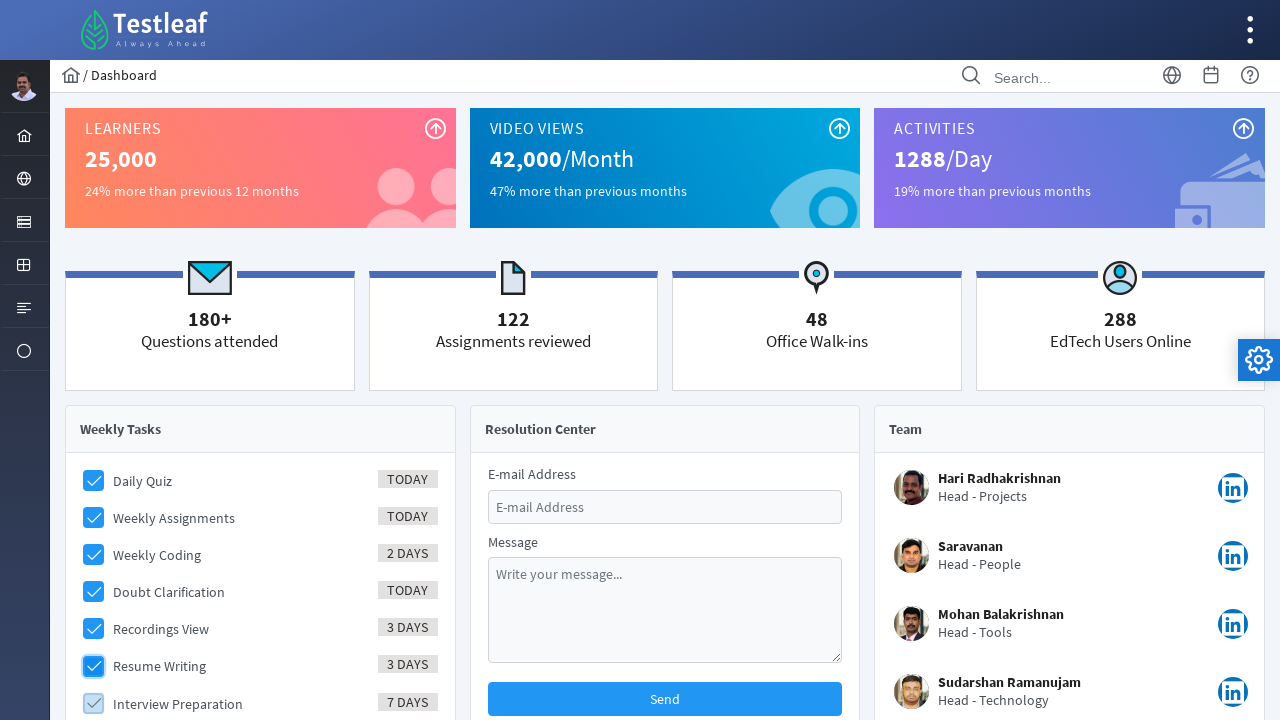

Filled email field with marcus.johnson@example.com on #email
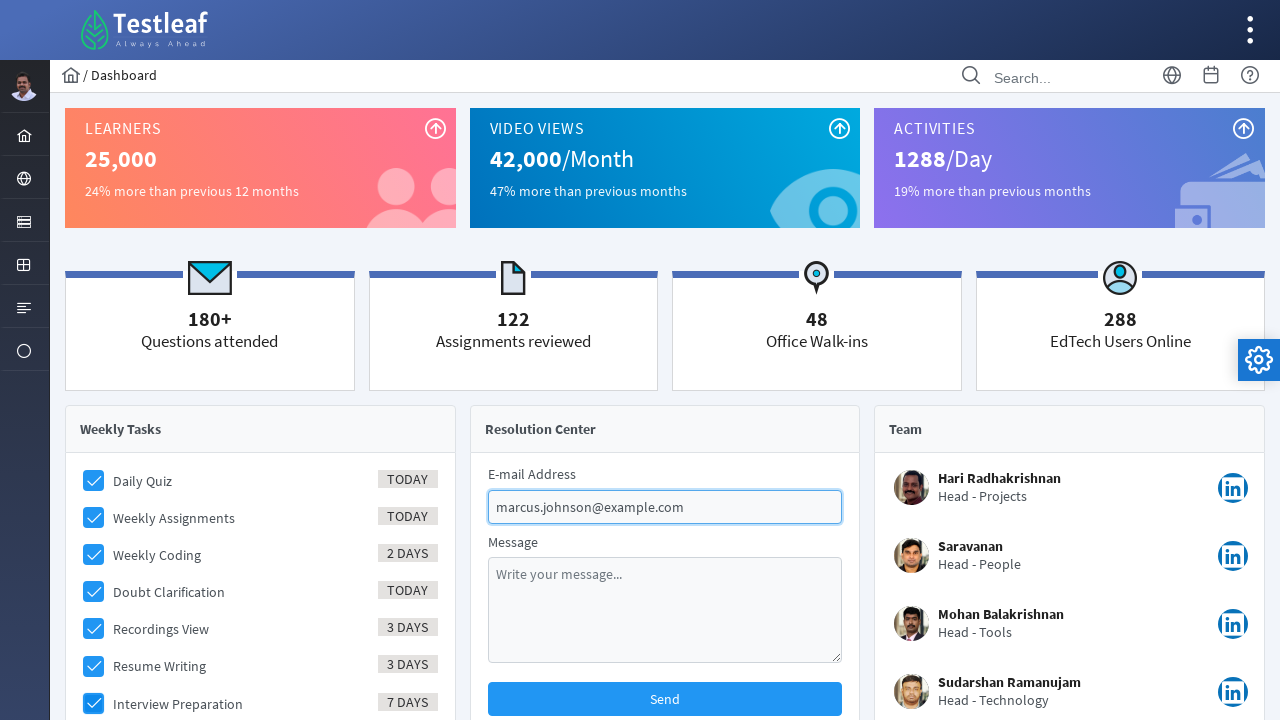

Filled message field with test inquiry text on #message
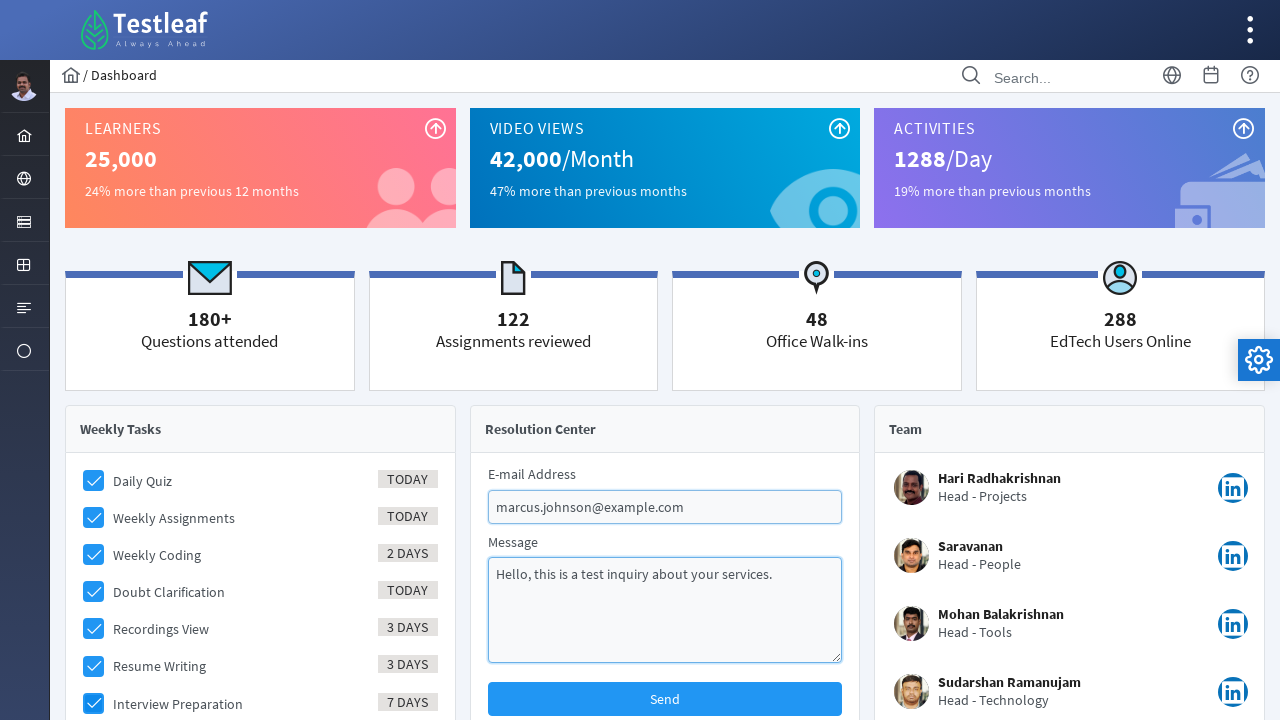

Clicked Send button to submit resolution center form at (665, 699) on xpath=//span[text()='Send']
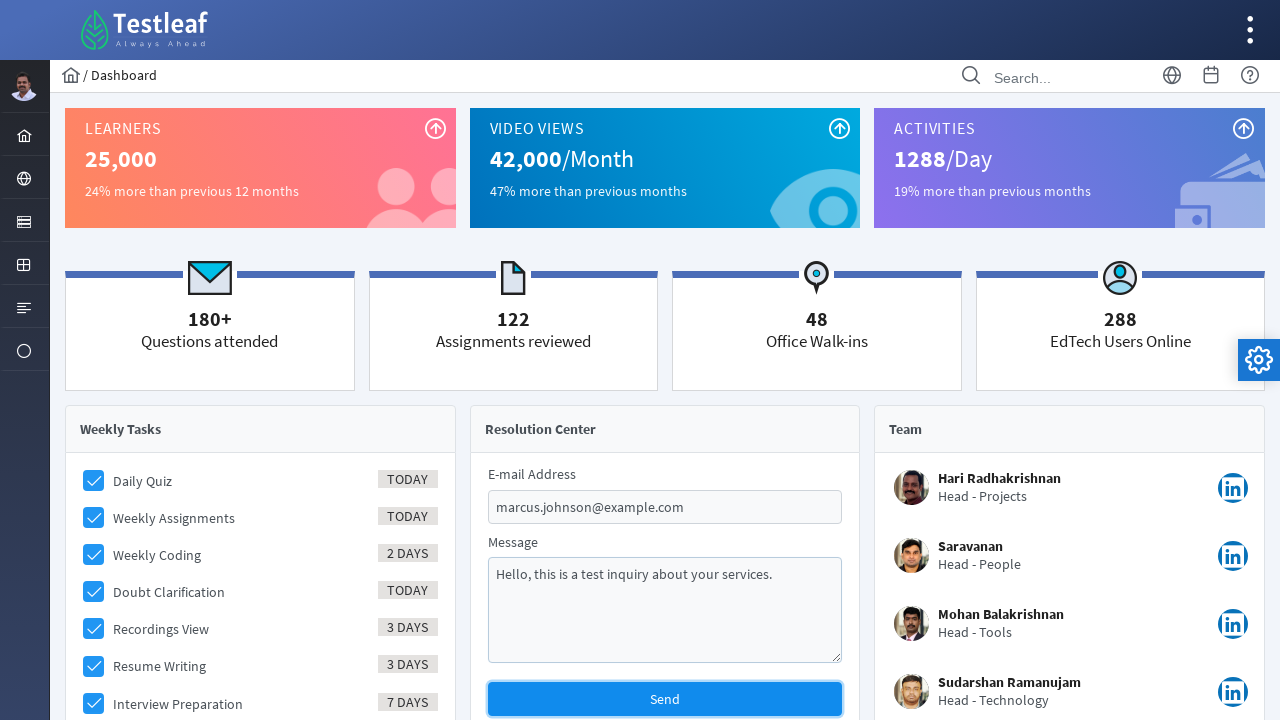

Waited 3 seconds for form submission to complete
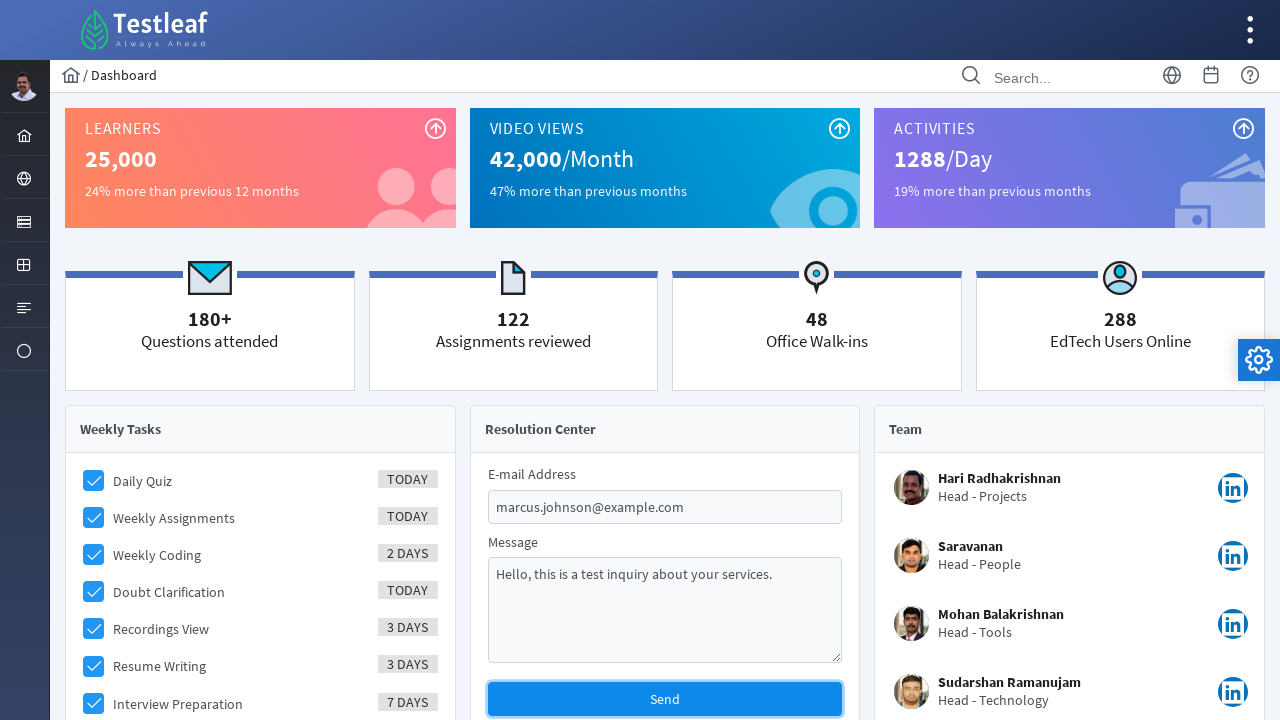

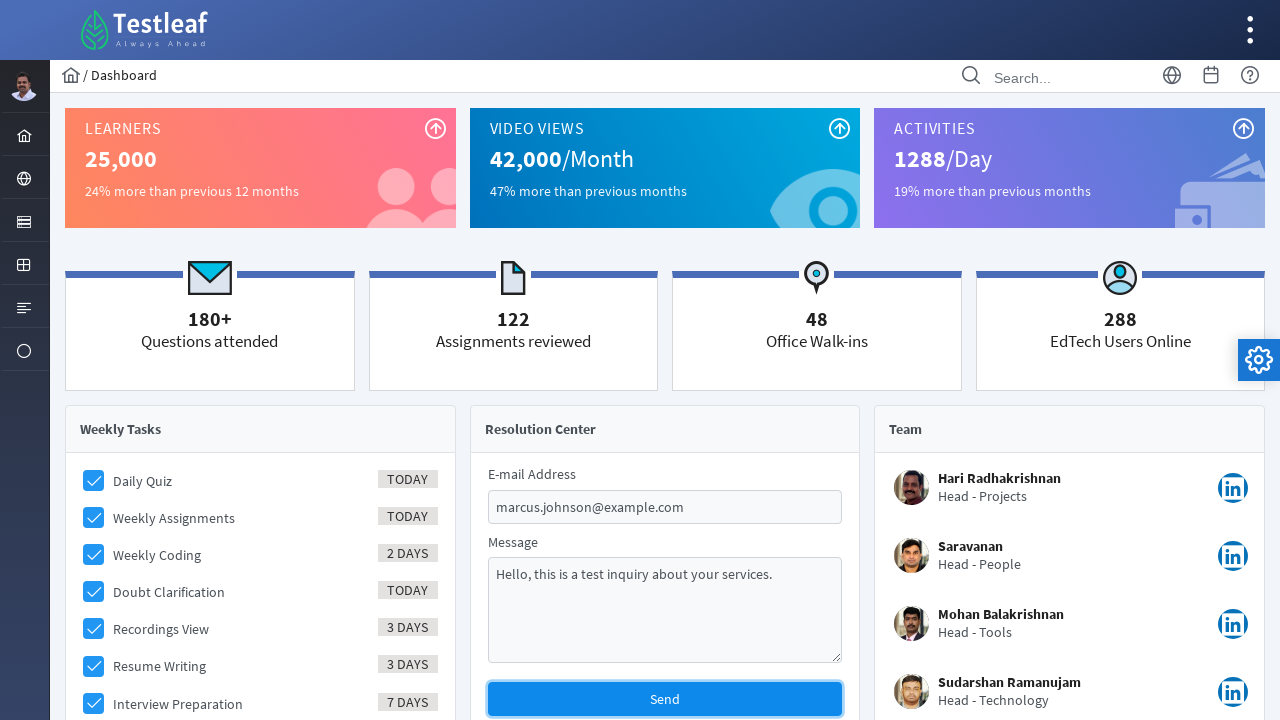